Tests responsive design by setting different viewport sizes (desktop, tablet, mobile) and verifying the page layout adjusts accordingly

Starting URL: https://www.example.com

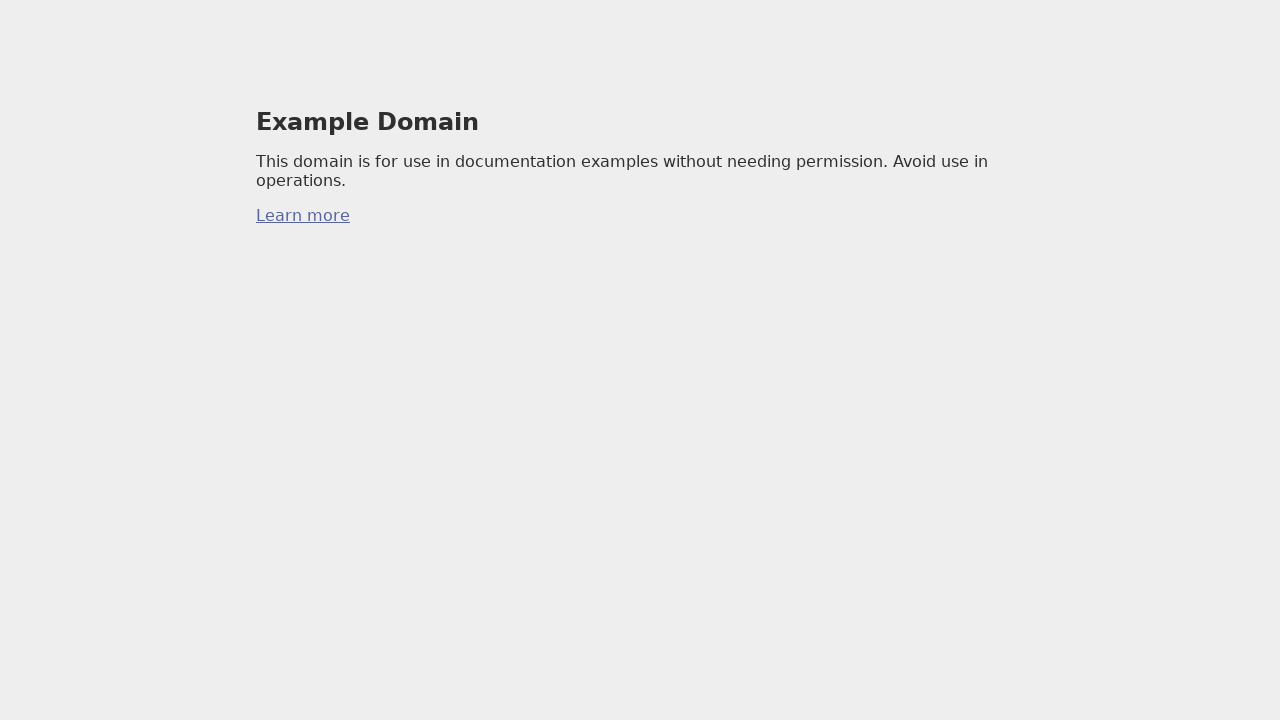

Set viewport size to Desktop (1920x1080)
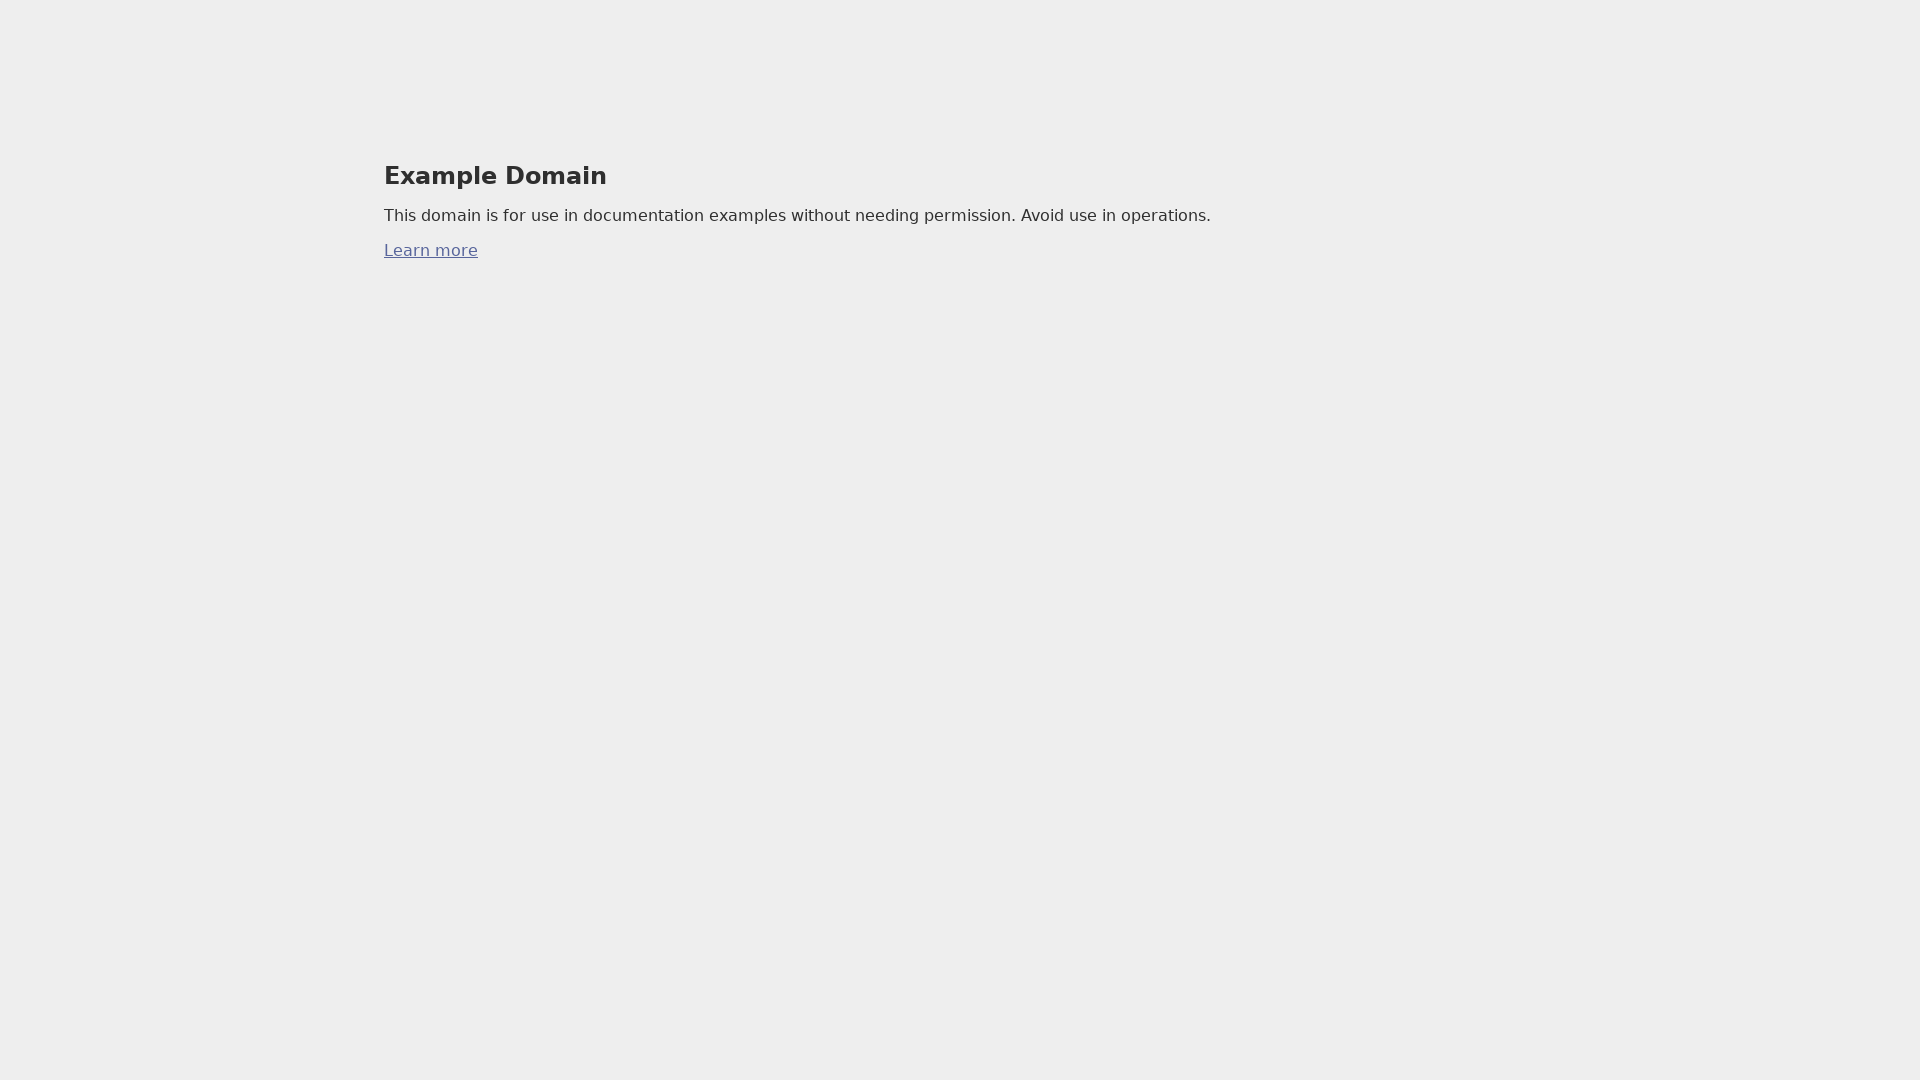

Navigated to https://www.example.com with Desktop viewport
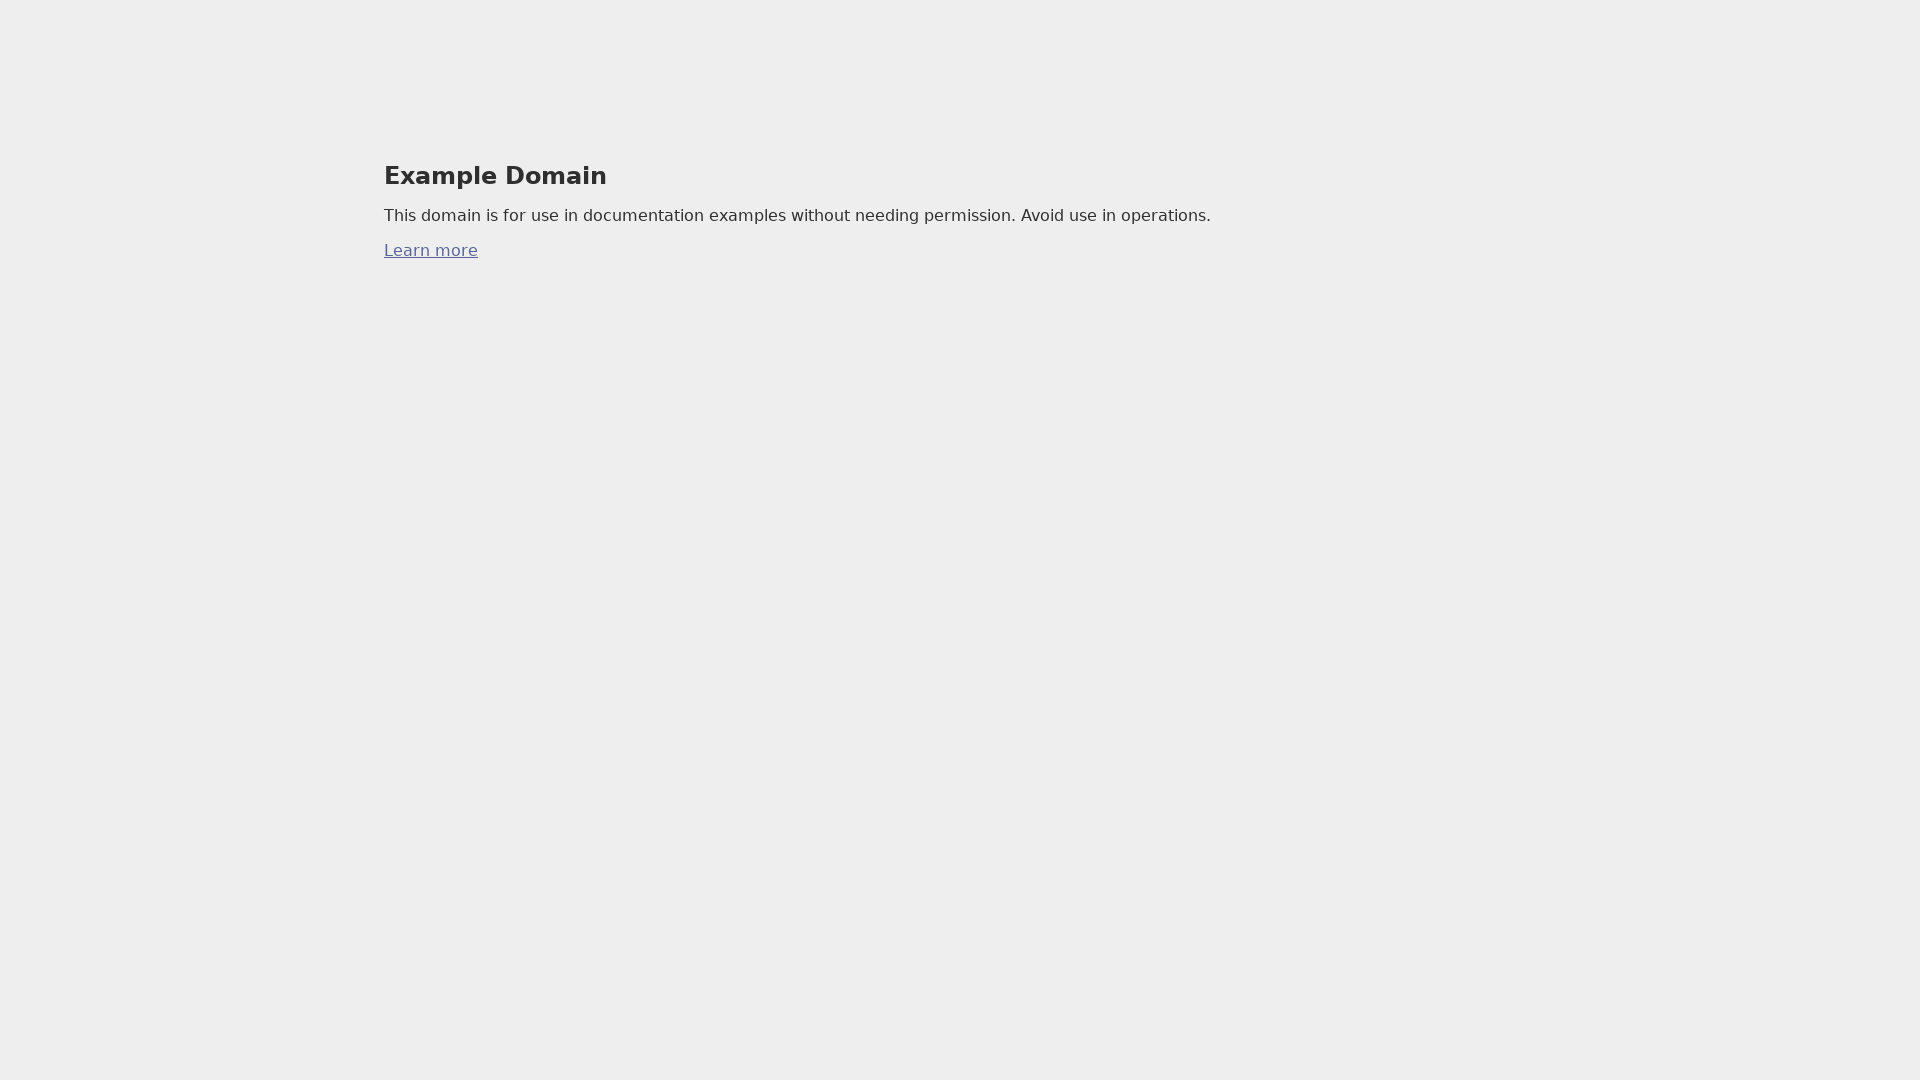

Captured body bounding box for Desktop layout
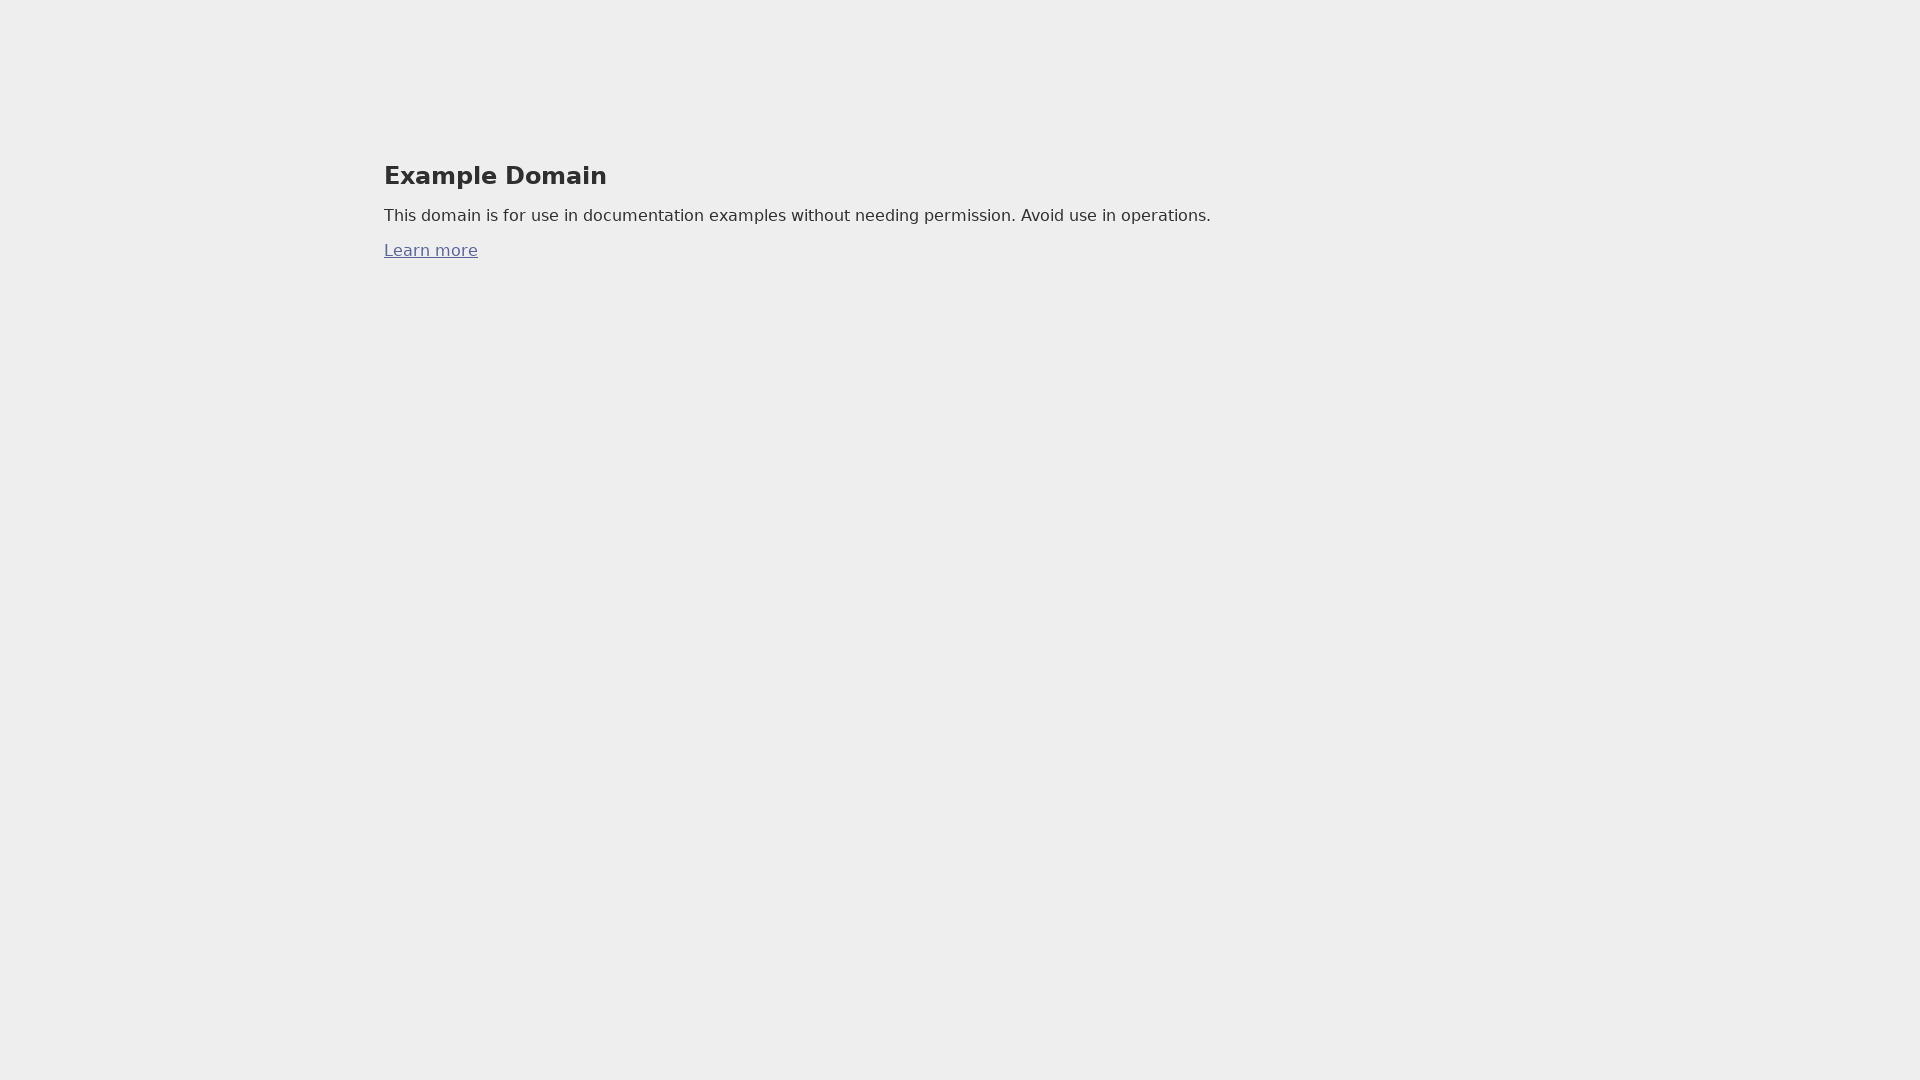

Verified that body width (1152) fits within Desktop viewport width (1920)
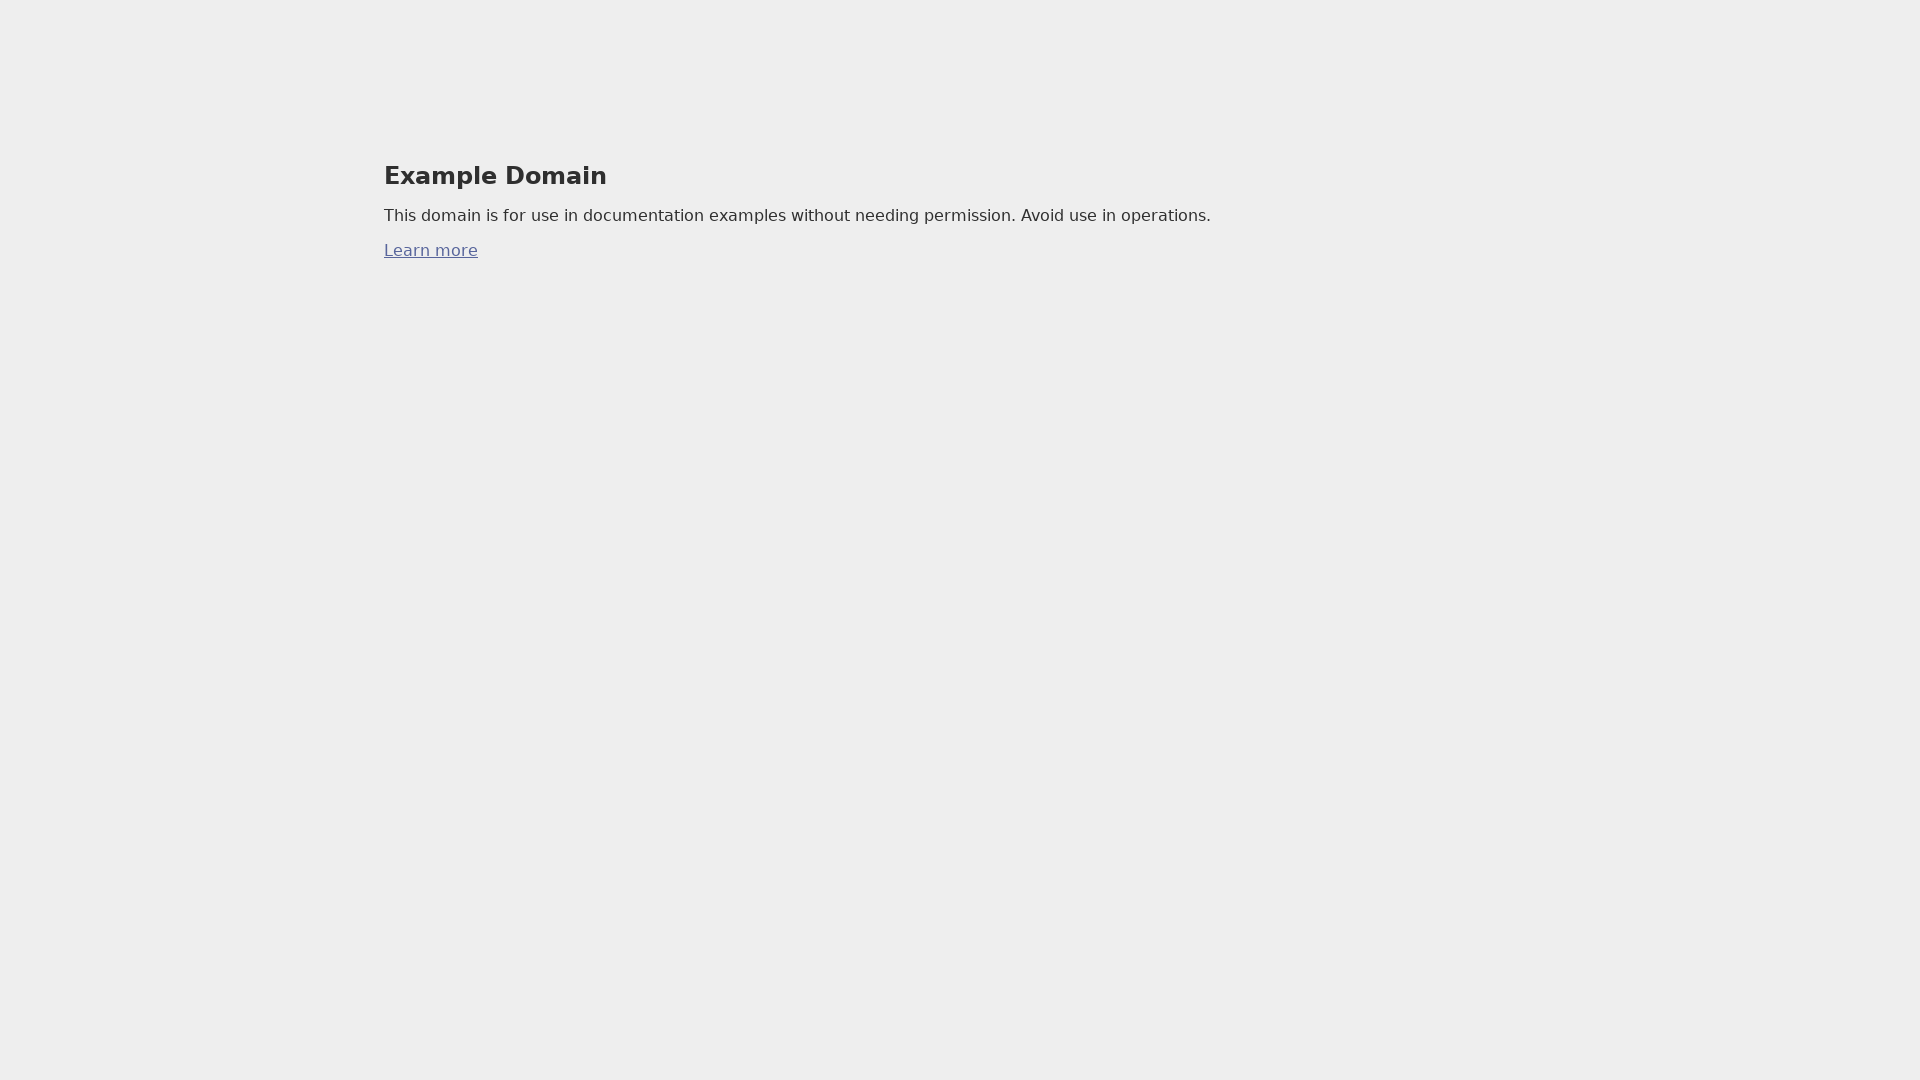

Set viewport size to Tablet (768x1024)
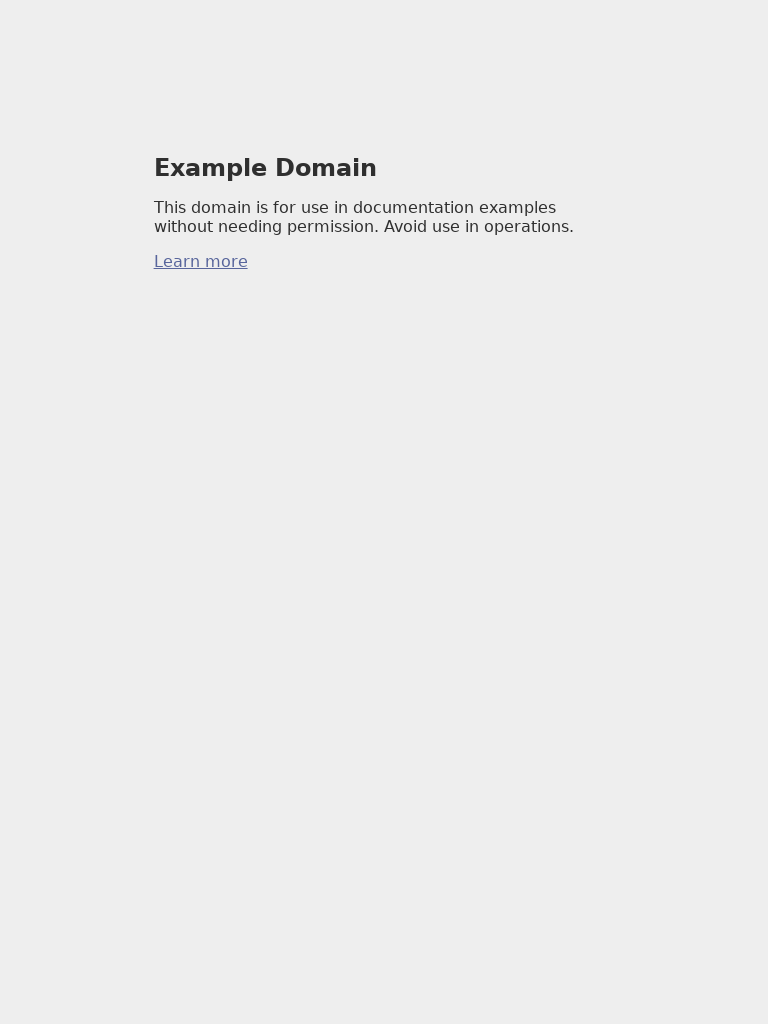

Navigated to https://www.example.com with Tablet viewport
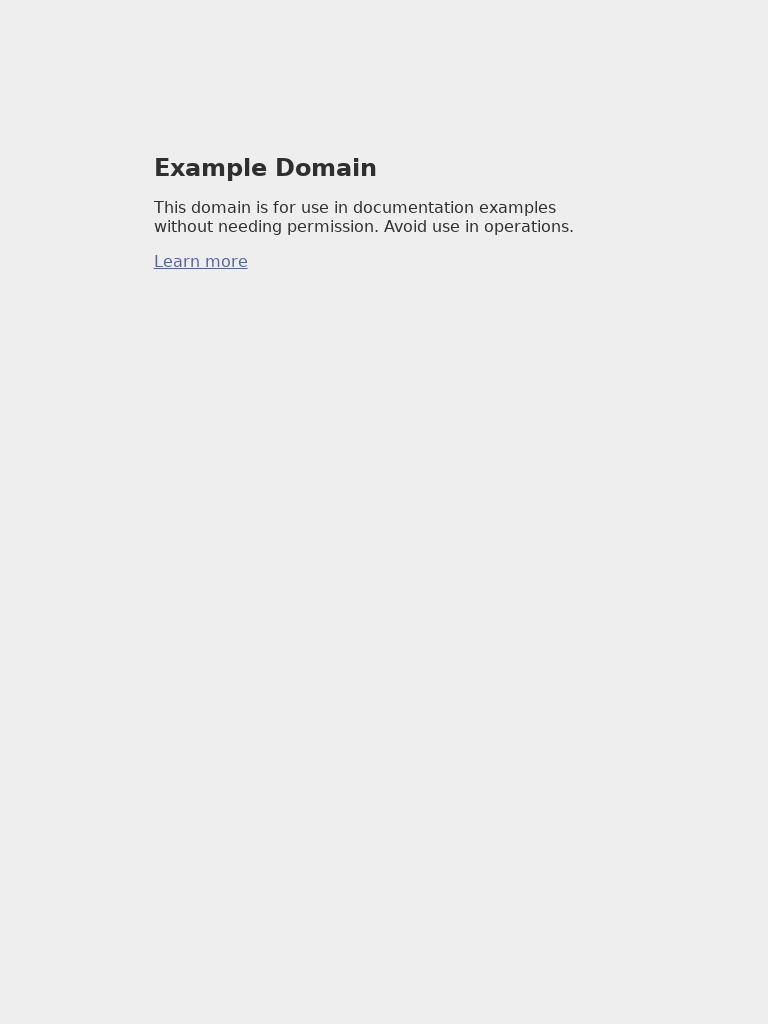

Captured body bounding box for Tablet layout
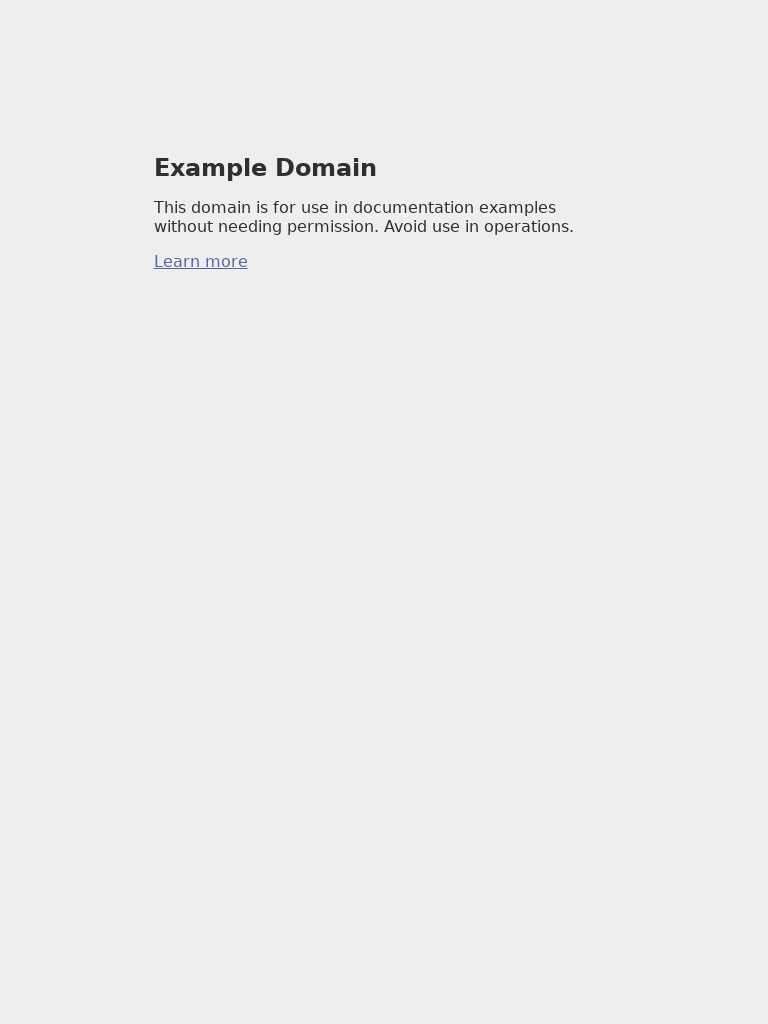

Verified that body width (460.796875) fits within Tablet viewport width (768)
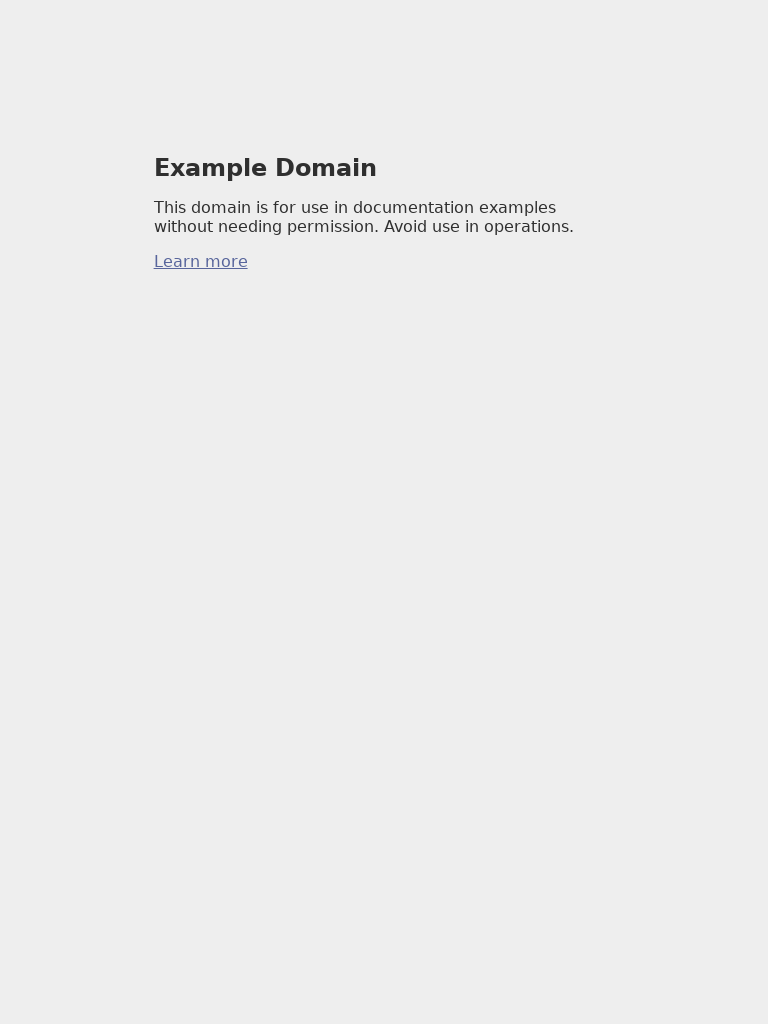

Set viewport size to Mobile (375x667)
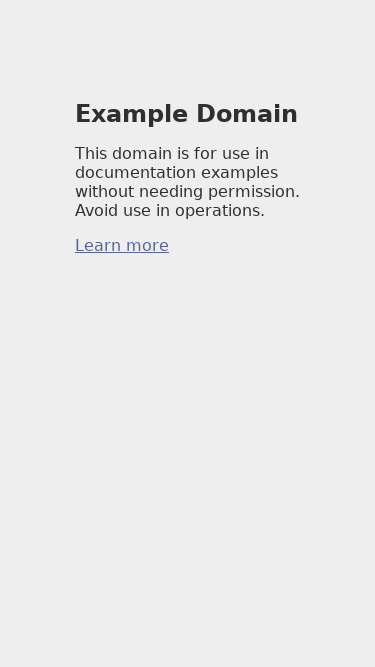

Navigated to https://www.example.com with Mobile viewport
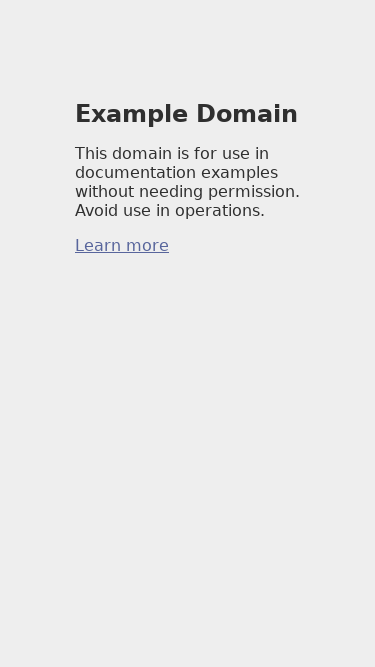

Captured body bounding box for Mobile layout
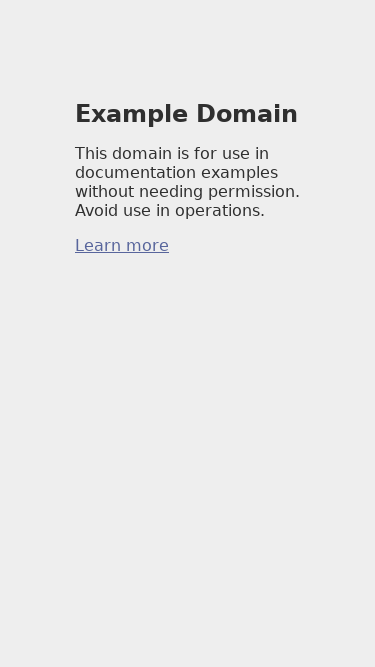

Verified that body width (225) fits within Mobile viewport width (375)
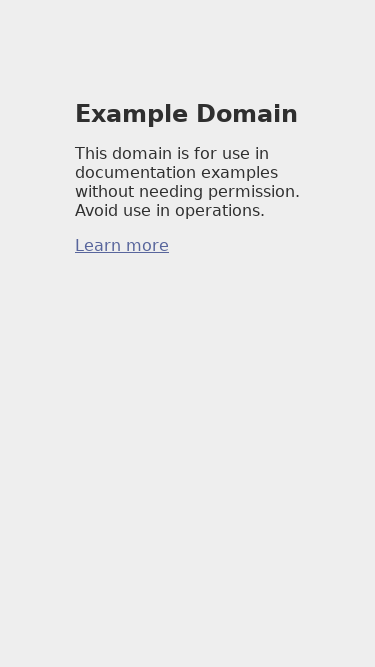

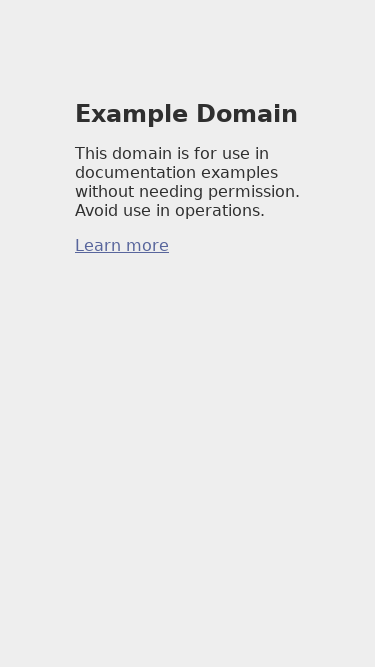